Navigates to wisequarter.com and verifies the URL contains "wisequarter"

Starting URL: https://wisequarter.com/

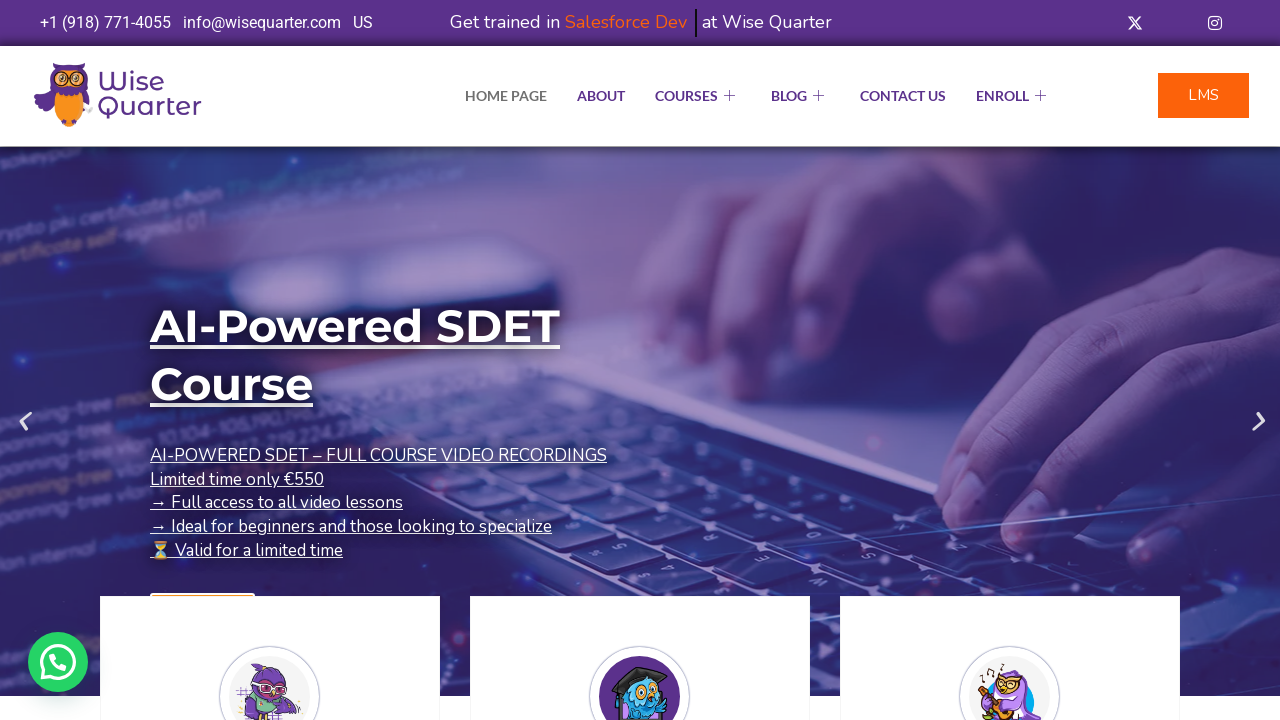

Navigated to https://wisequarter.com/
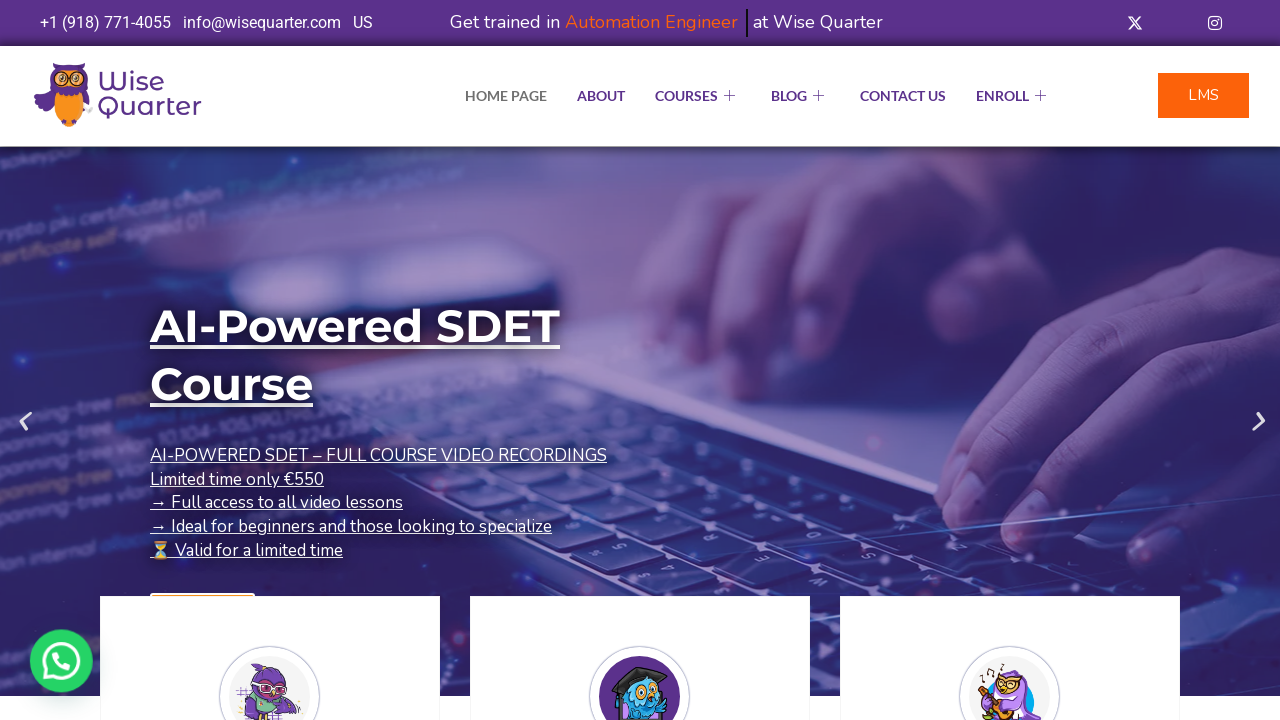

Verified that URL contains 'wisequarter'
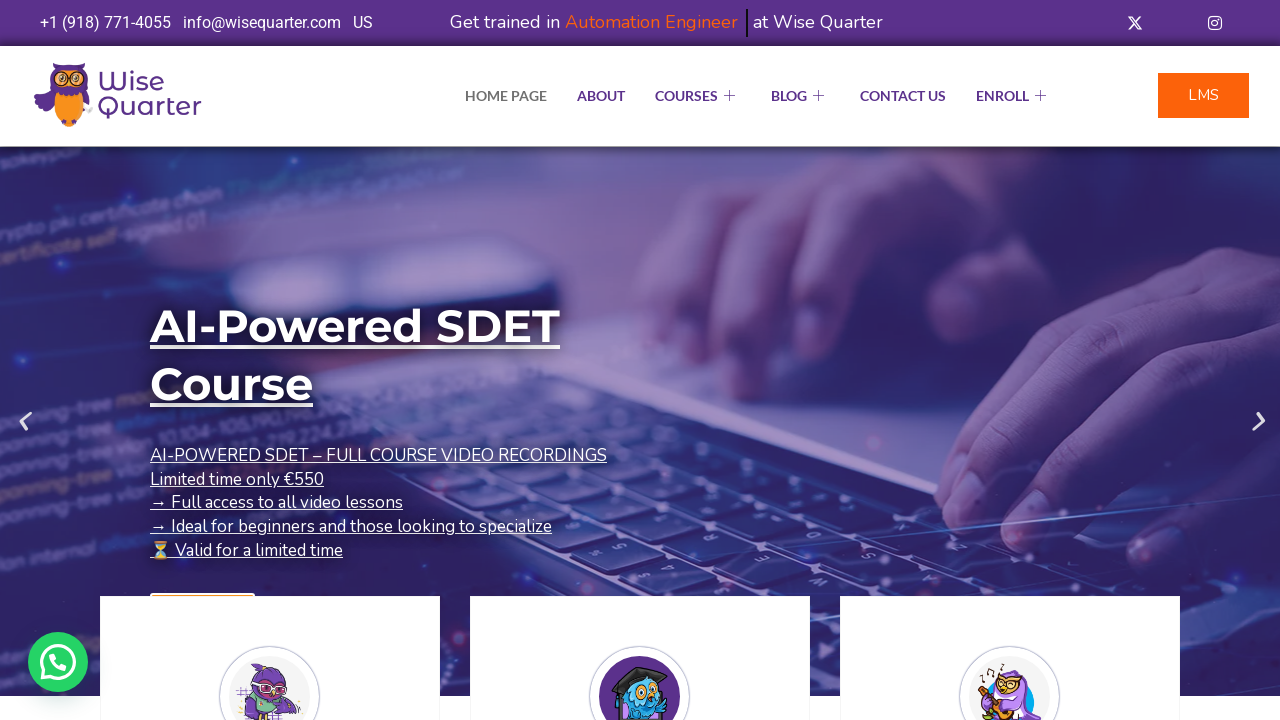

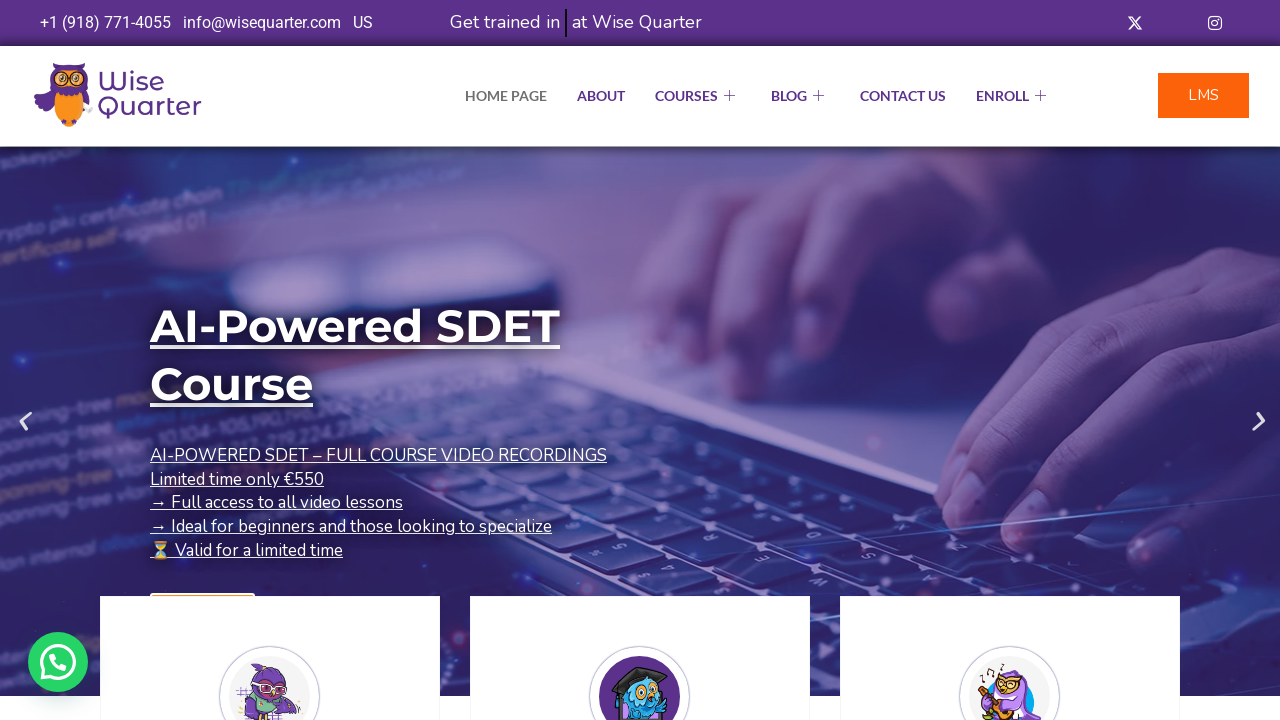